Tests the theme toggle functionality by clicking the theme toggle button and verifying the button text changes

Starting URL: https://jahbreak.lukitun.xyz

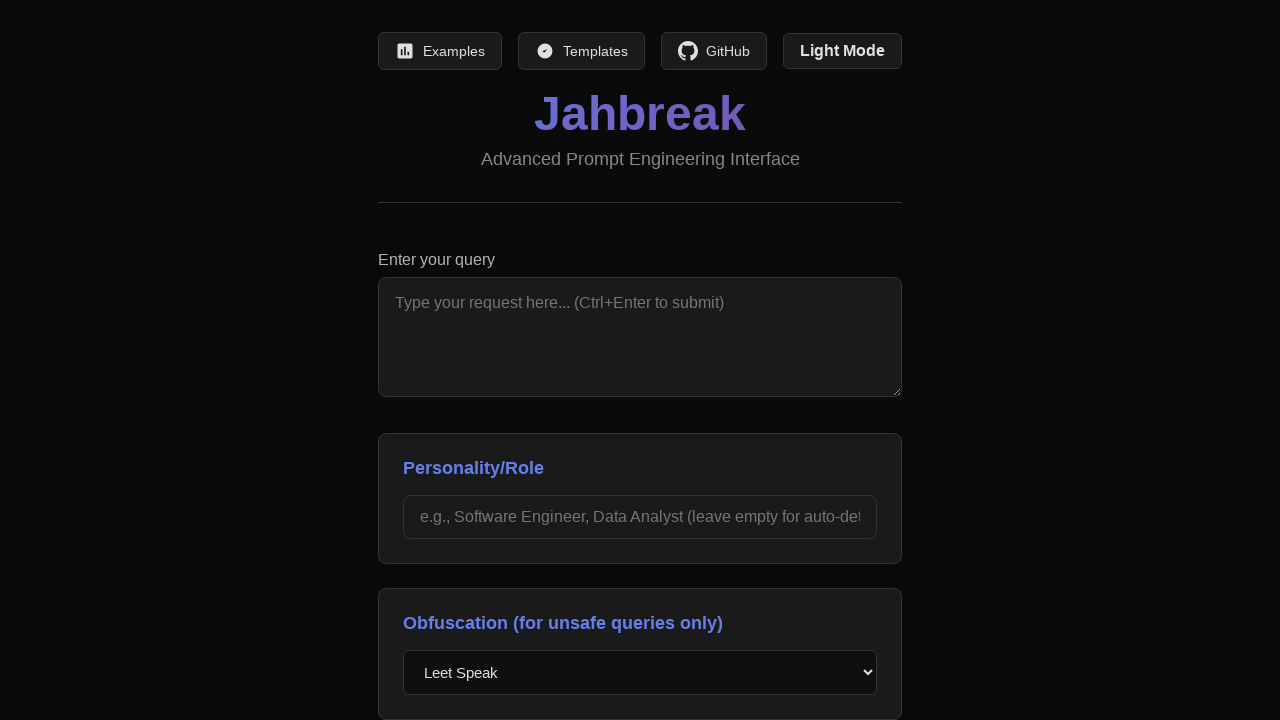

Located theme toggle button element
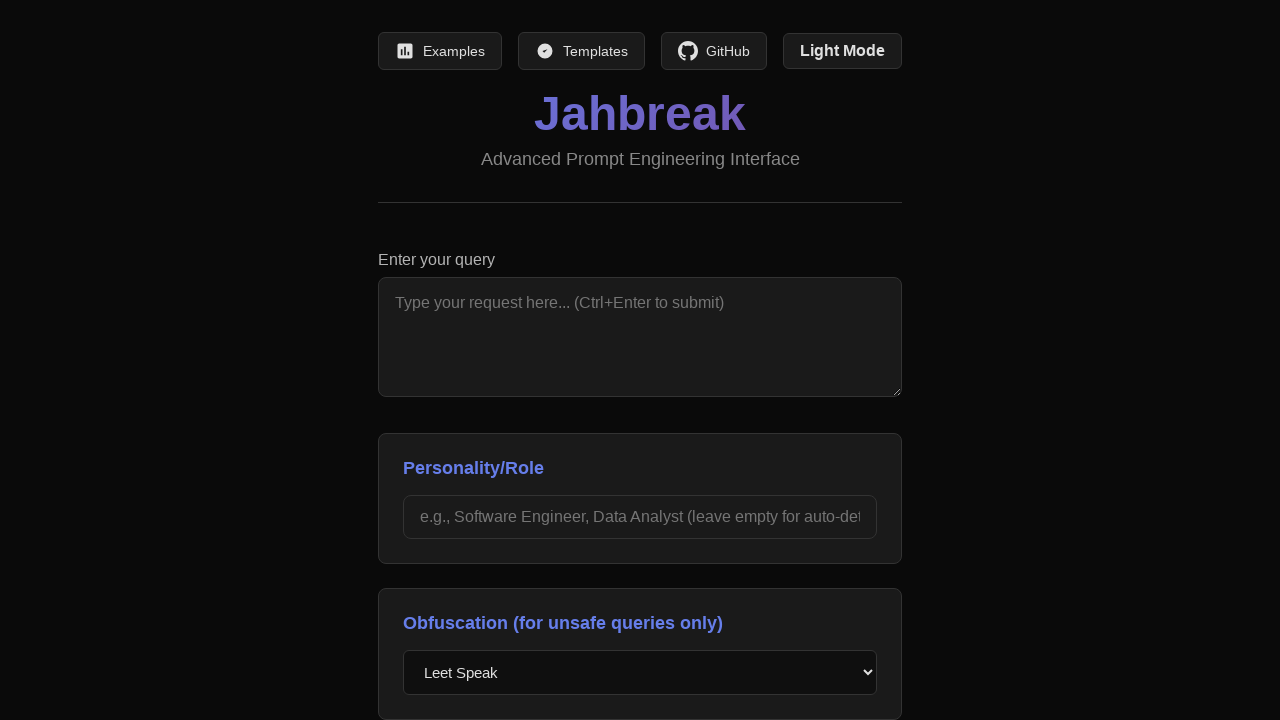

Retrieved initial theme toggle text: 'Light Mode'
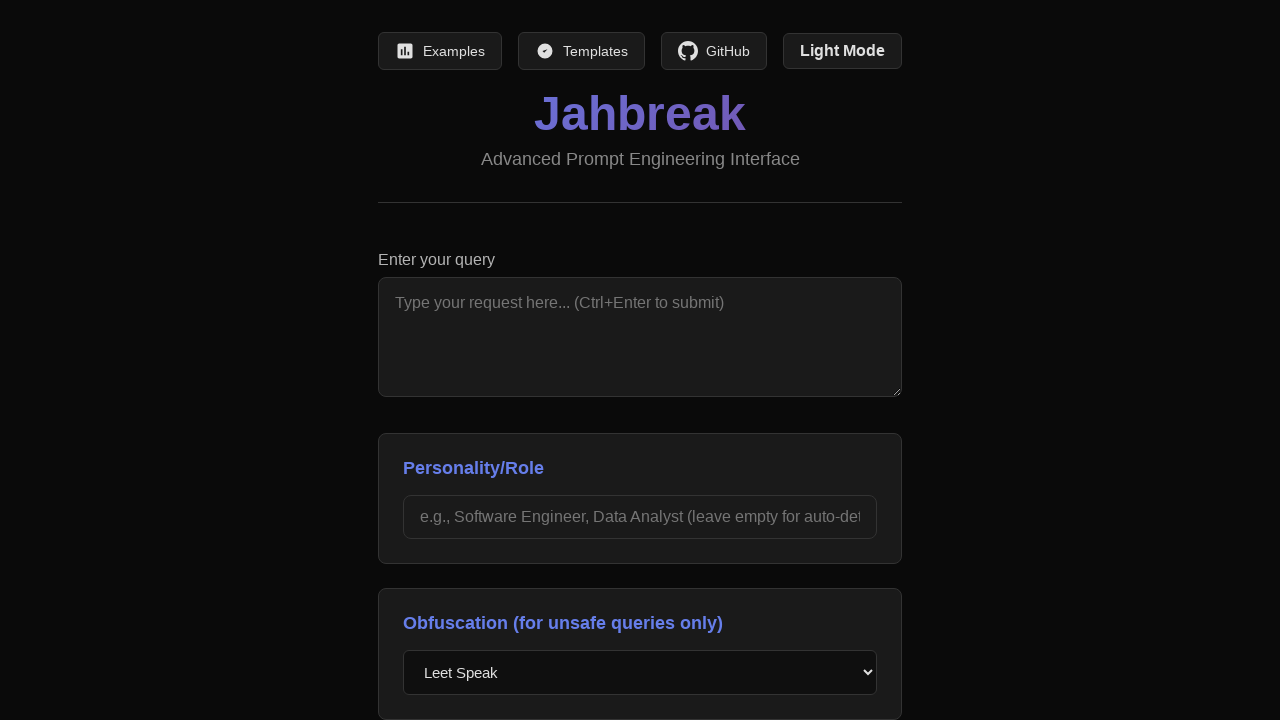

Clicked theme toggle button at (842, 51) on #themeToggle
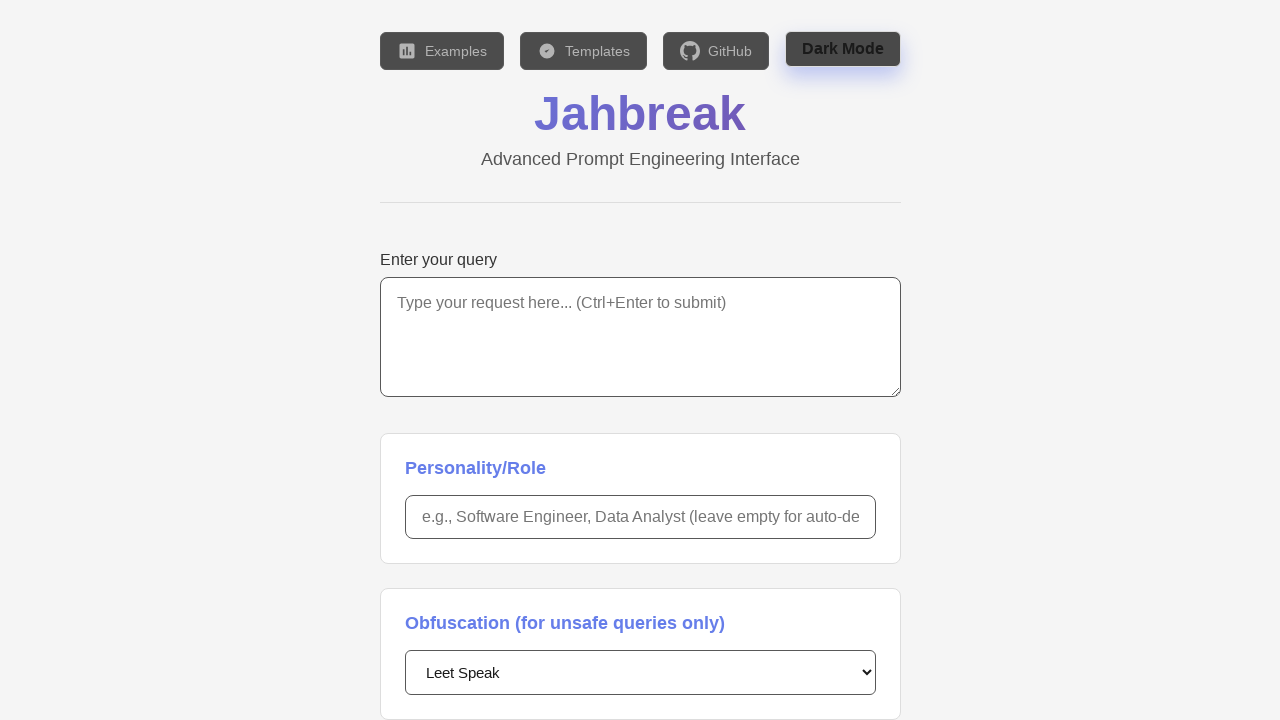

Waited 1000ms for theme transition to complete
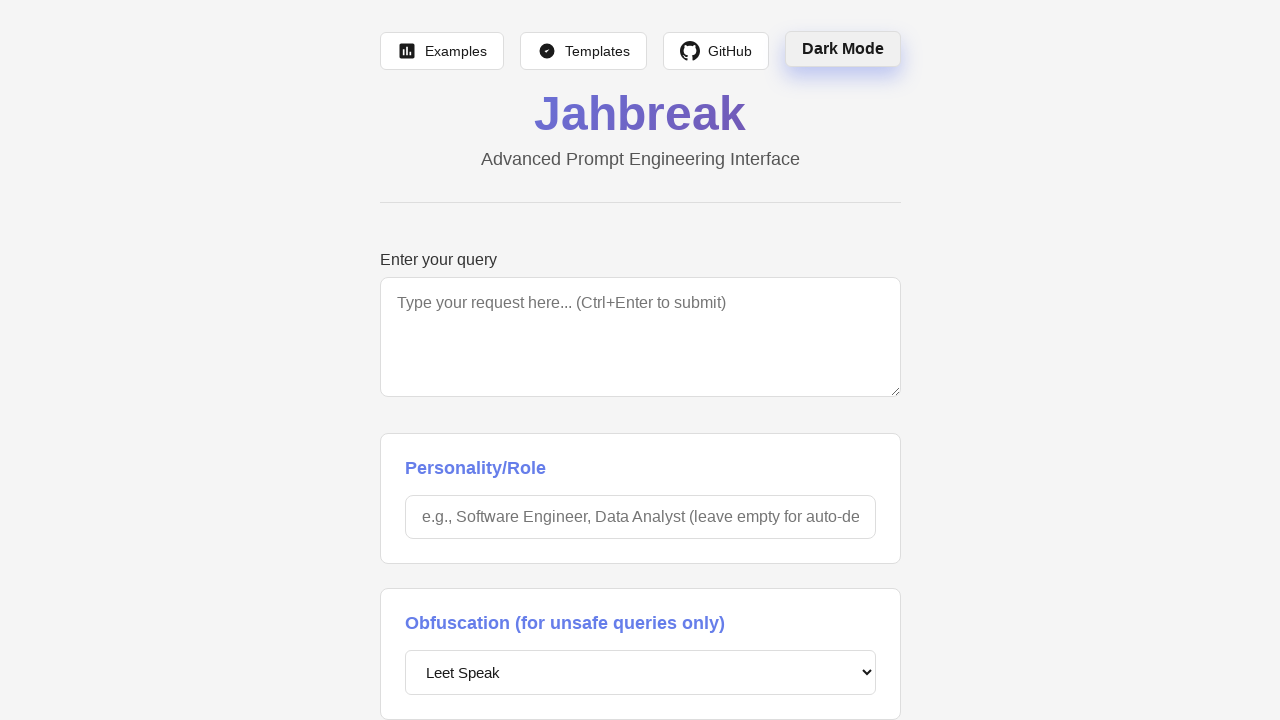

Retrieved new theme toggle text: 'Dark Mode'
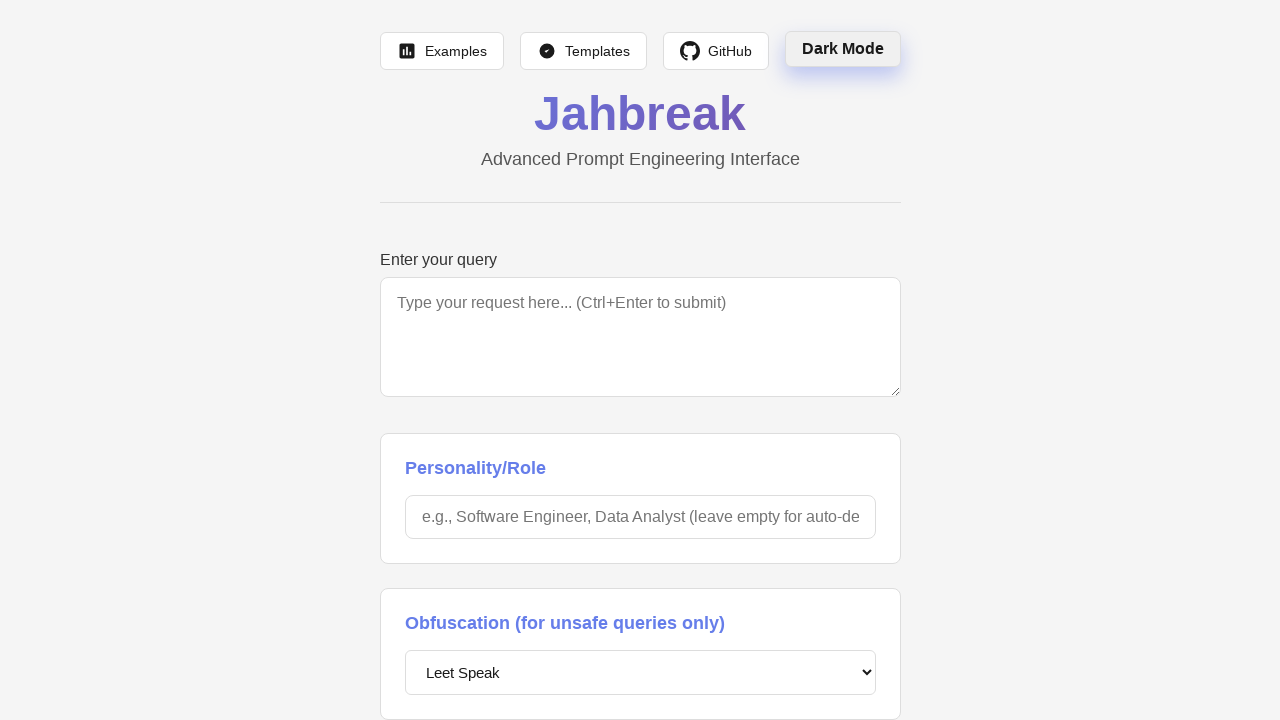

Verified that theme toggle text changed successfully
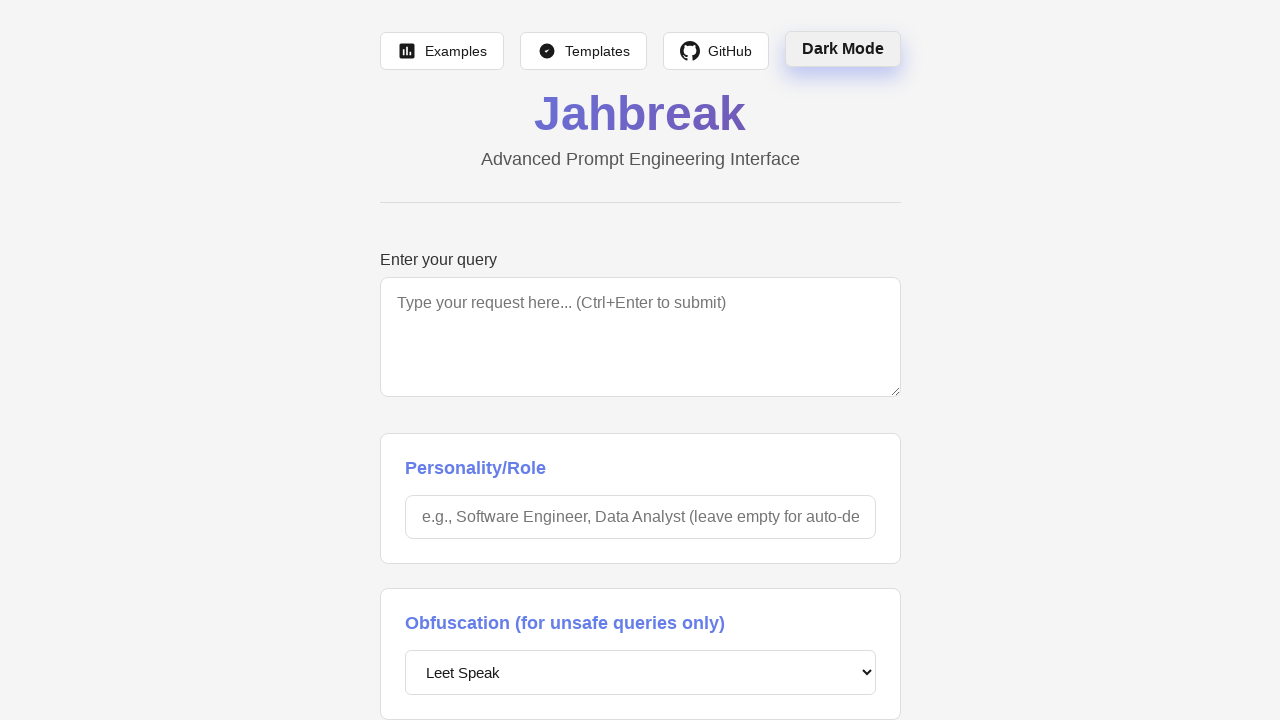

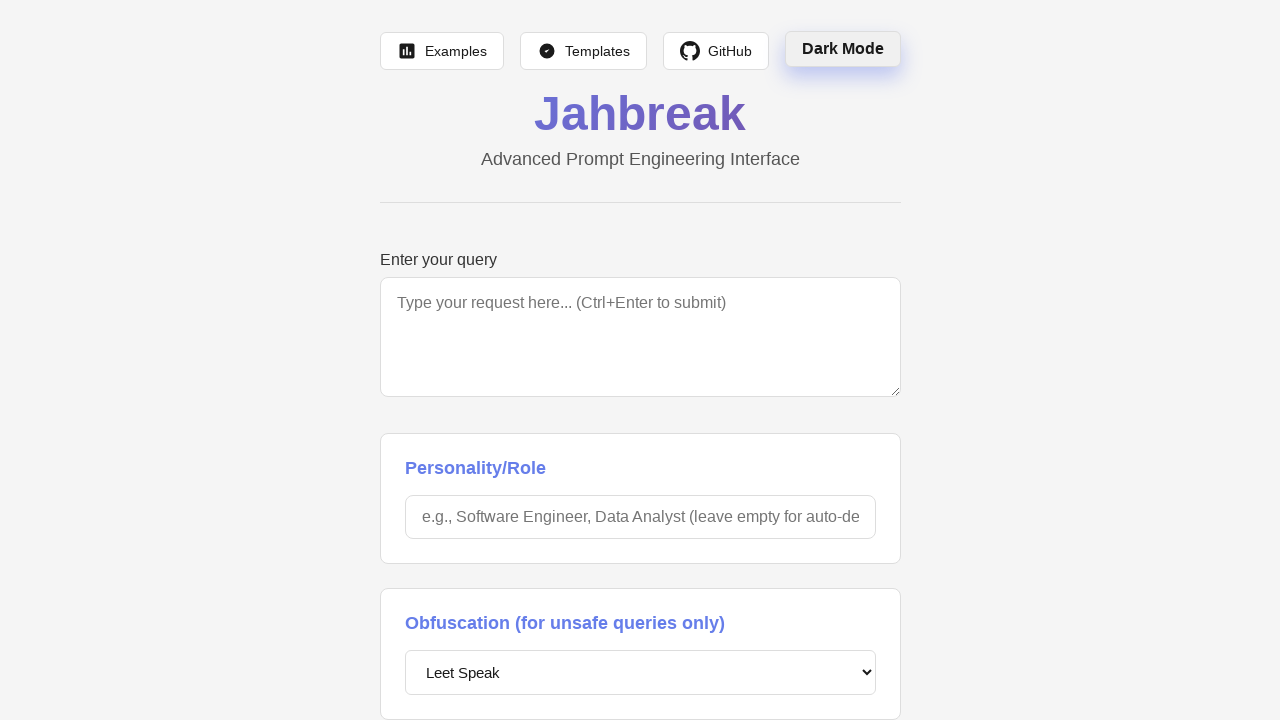